Tests a complete form submission workflow by filling in personal information fields, selecting options, and verifying successful submission

Starting URL: https://formy-project.herokuapp.com/form

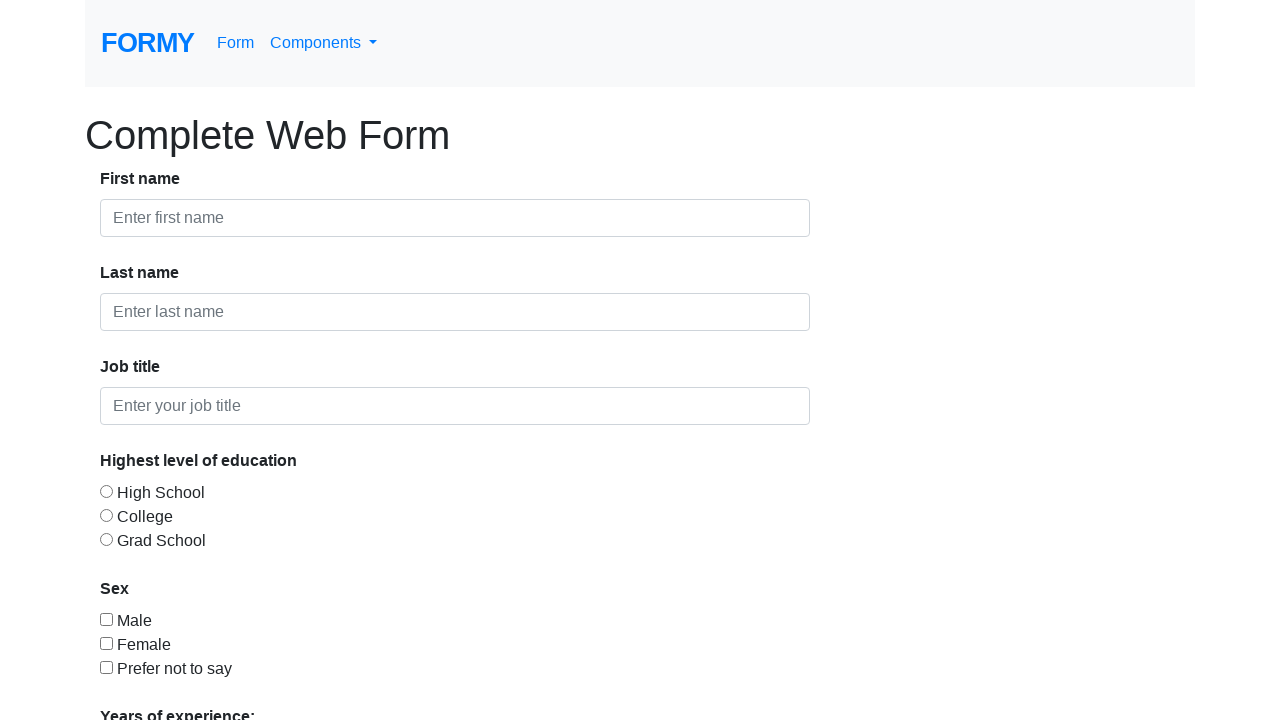

Filled first name field with 'Darius' on #first-name
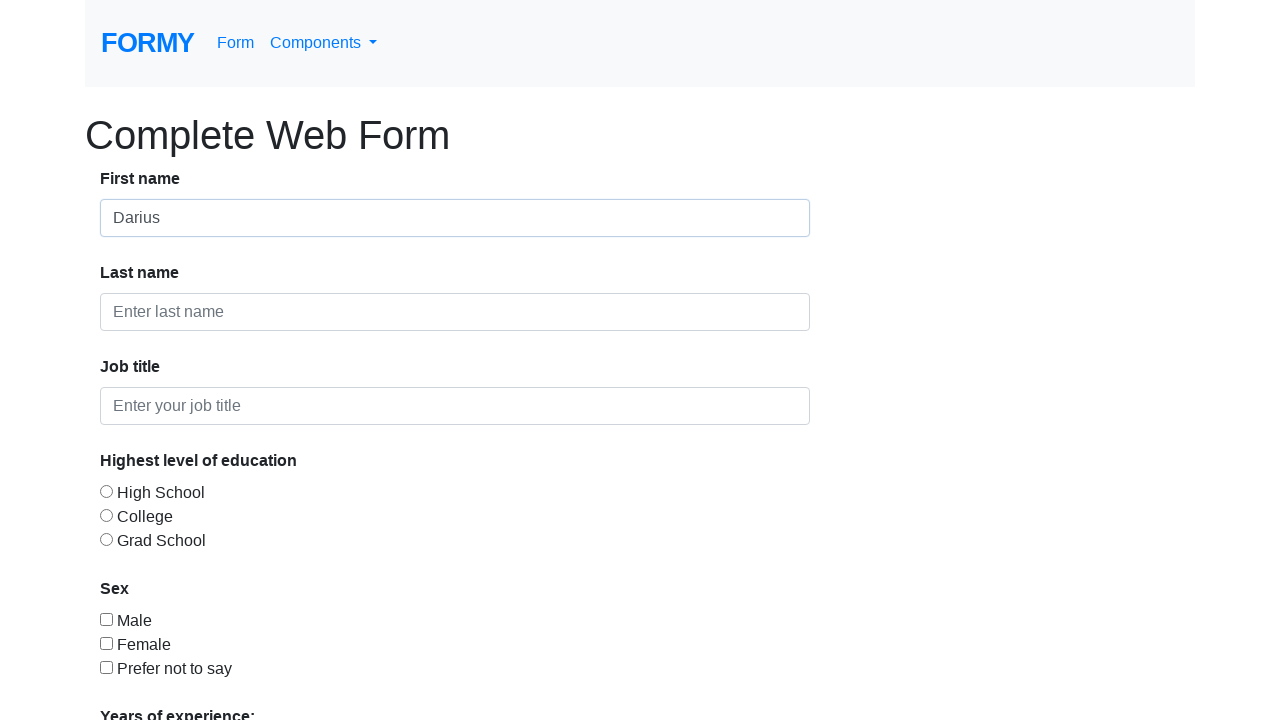

Filled last name field with 'Chis' on #last-name
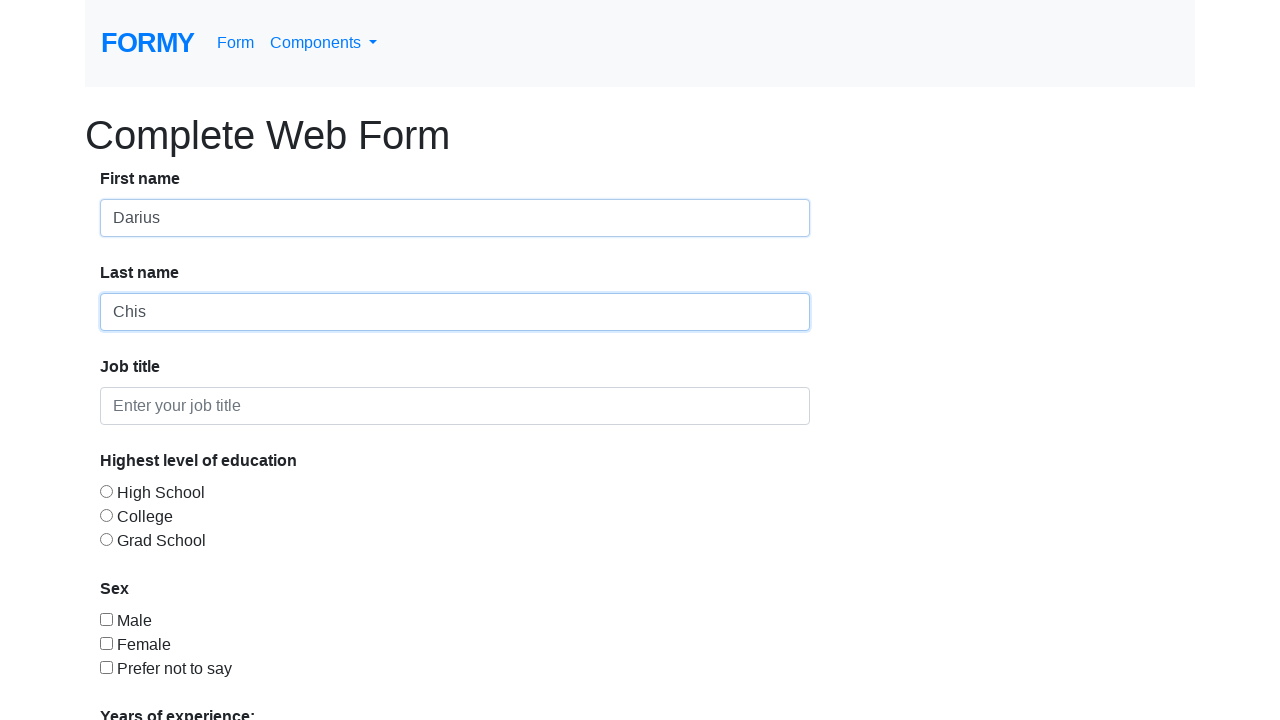

Filled job title field with 'QA Engineer' on #job-title
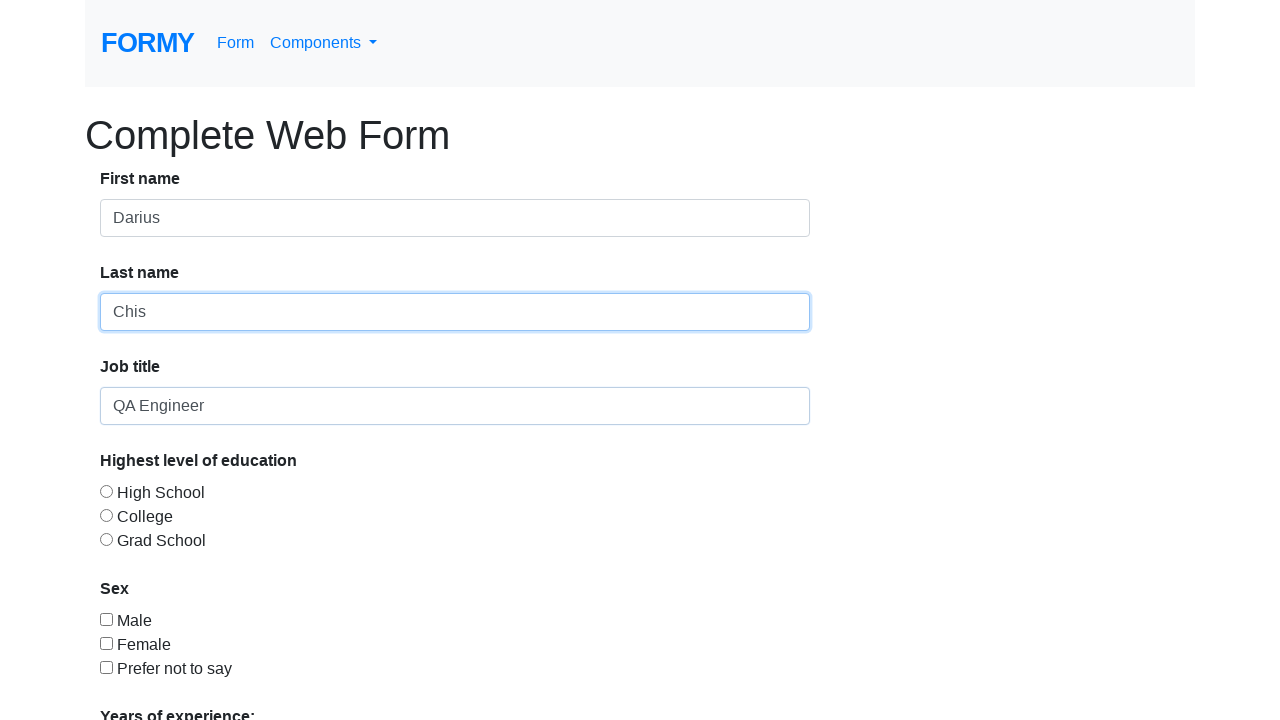

Selected first radio button for education level at (106, 491) on #radio-button-1
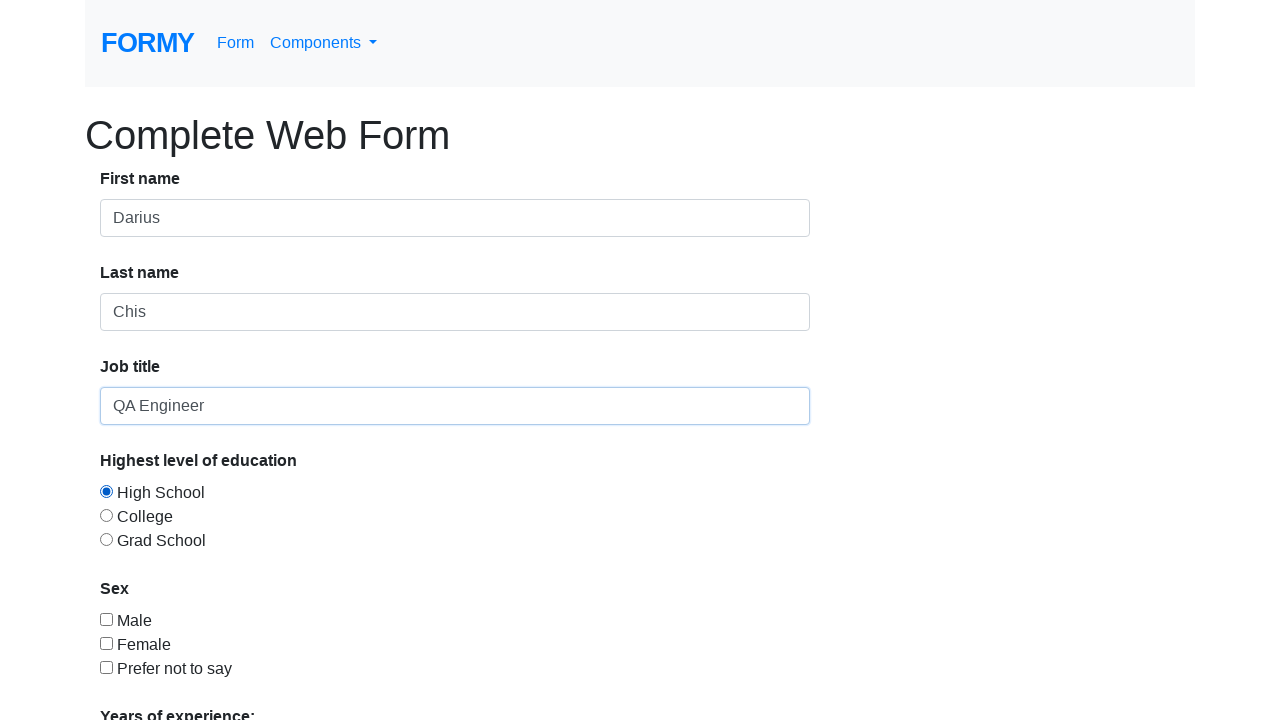

Checked the first checkbox at (106, 619) on #checkbox-1
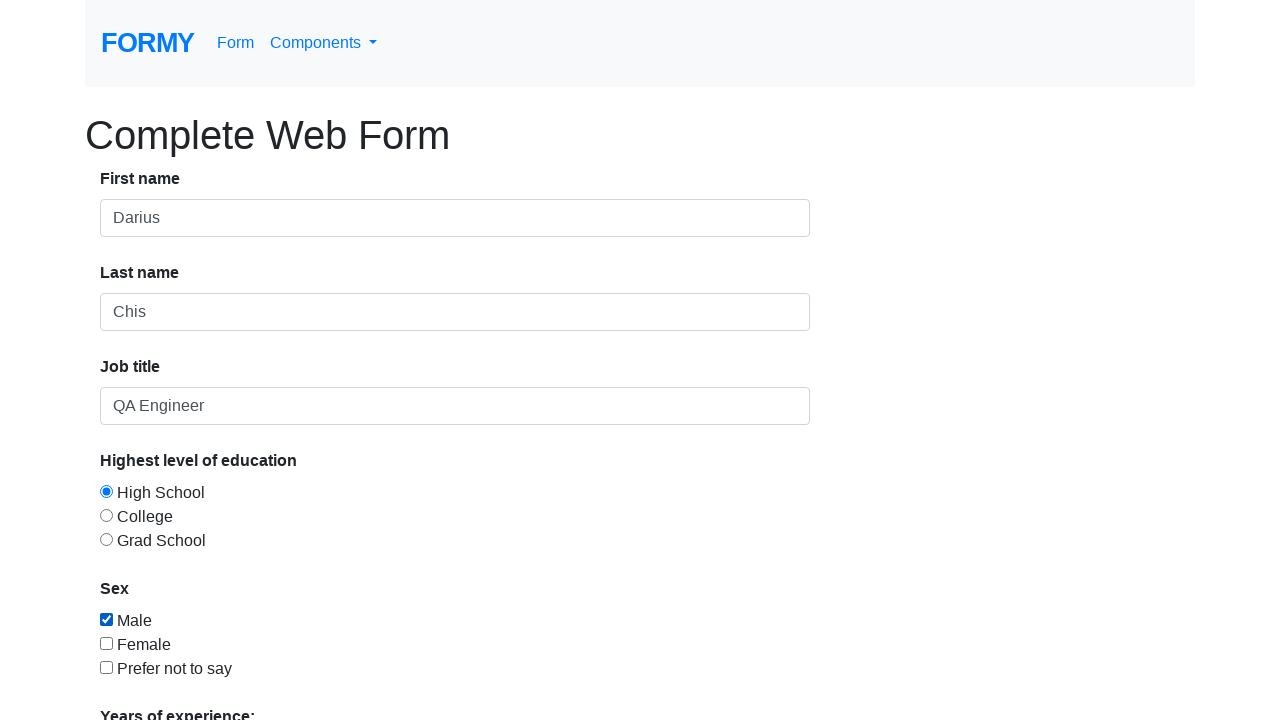

Selected option at index 2 from dropdown menu on #select-menu
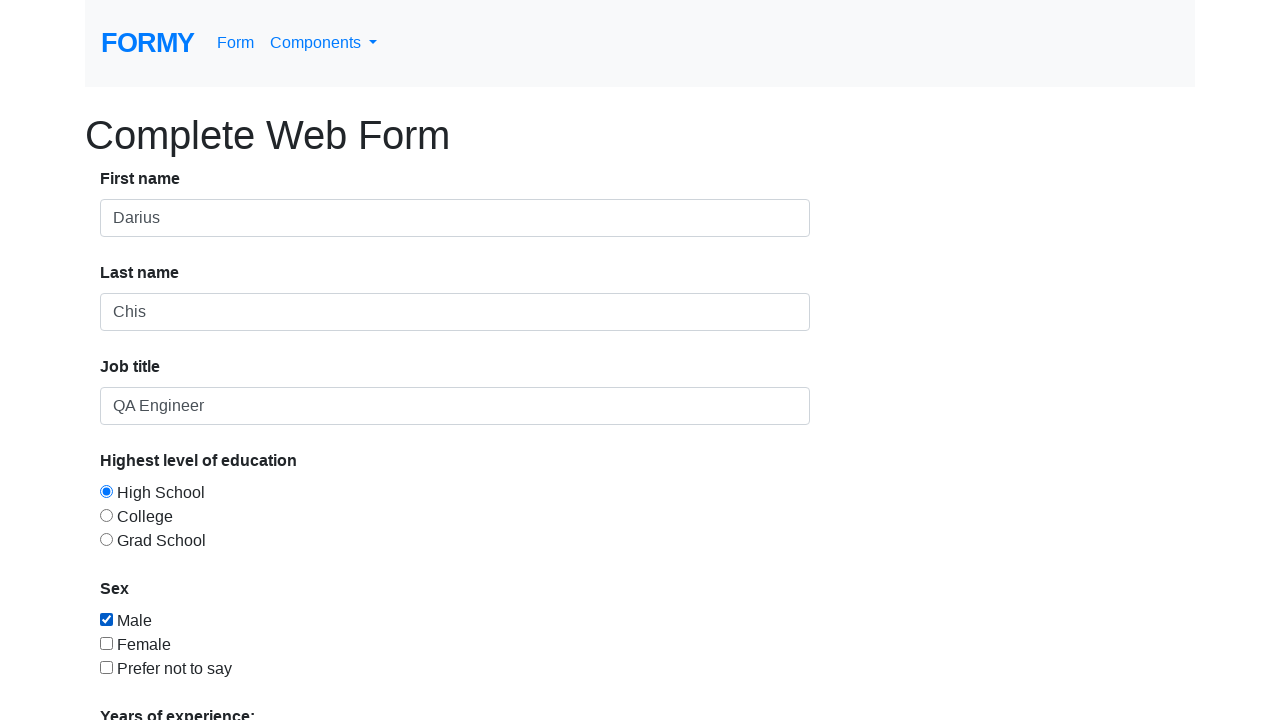

Filled date picker with '04/05/2024' on #datepicker
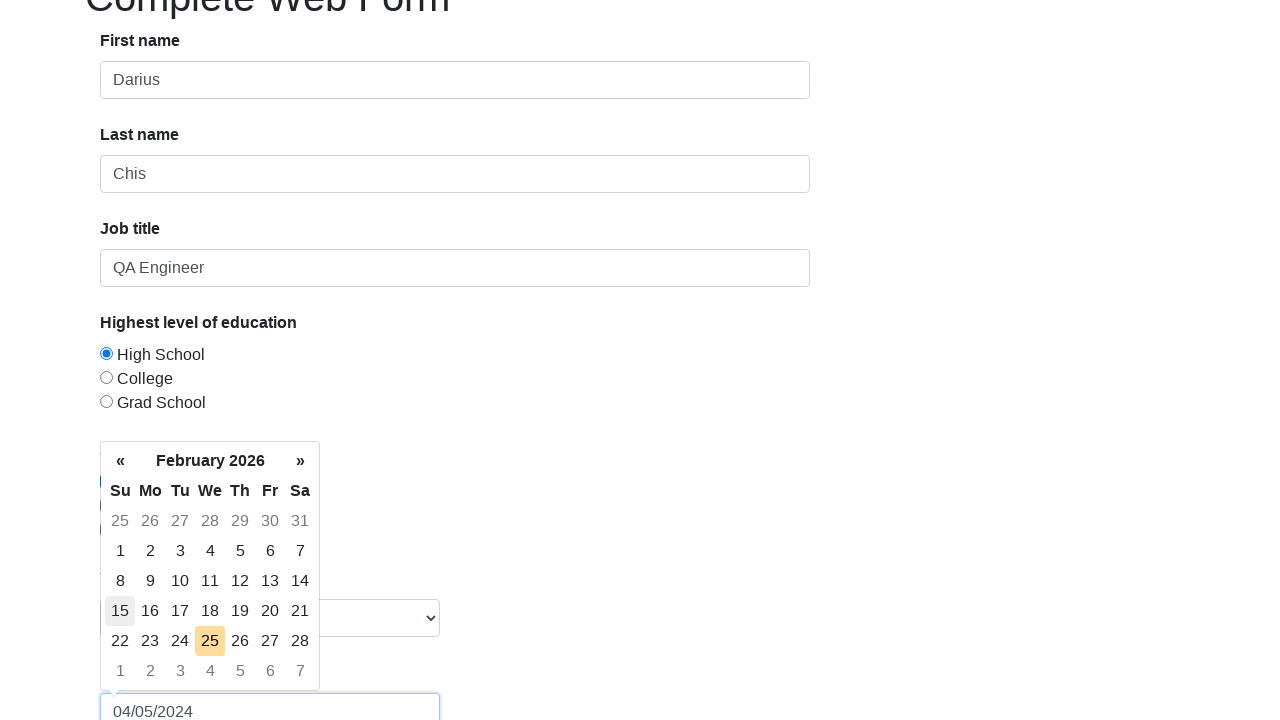

Clicked Submit button to submit the form at (148, 680) on a:text('Submit')
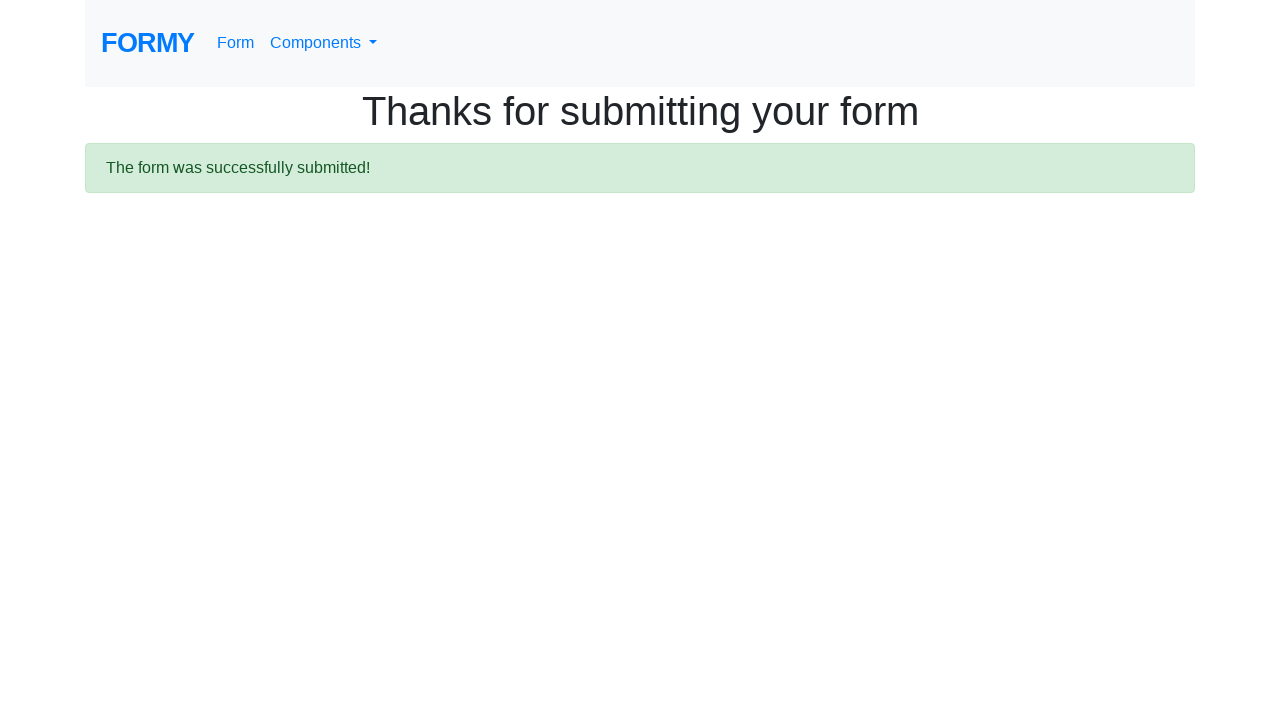

Success alert message appeared on page
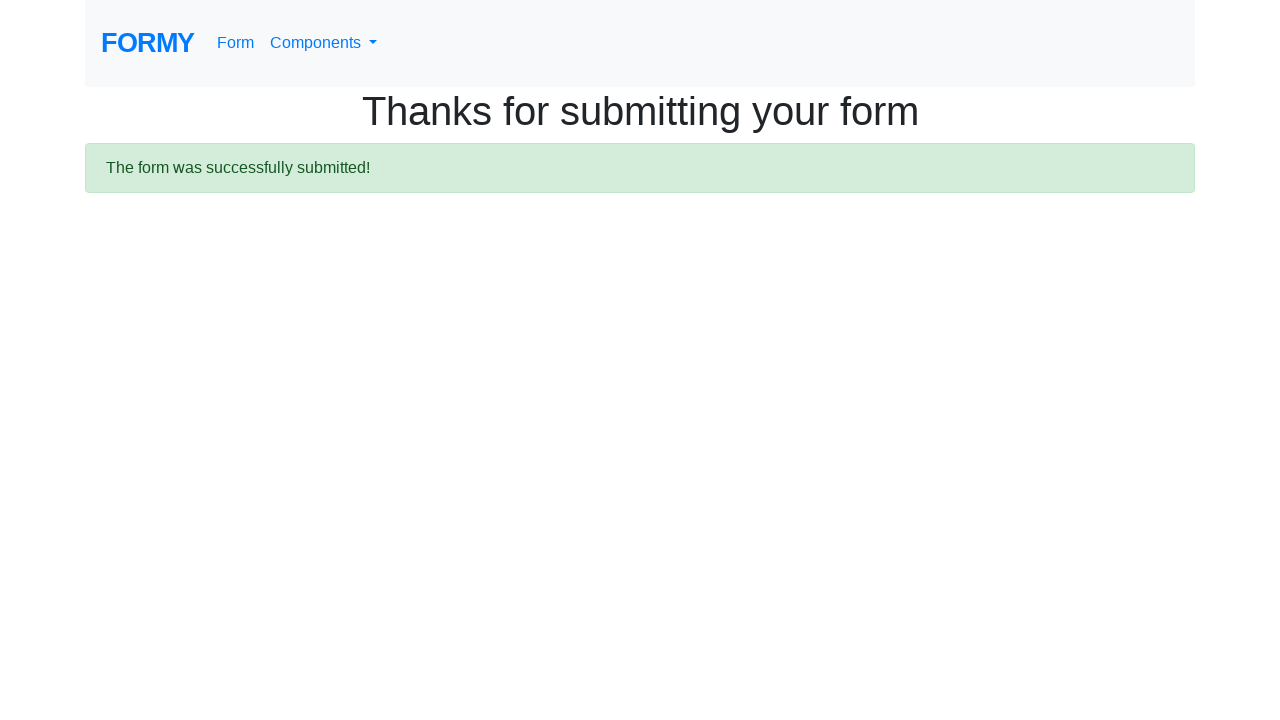

Verified success message 'The form was successfully submitted!' is present
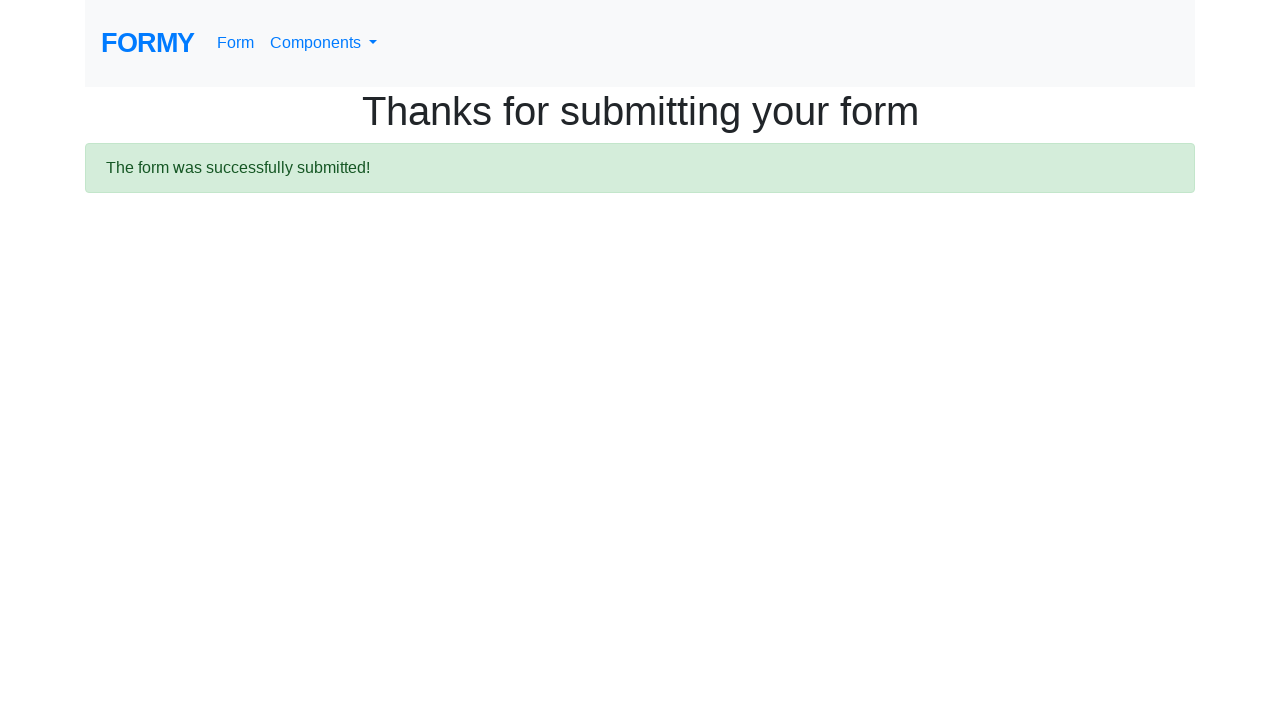

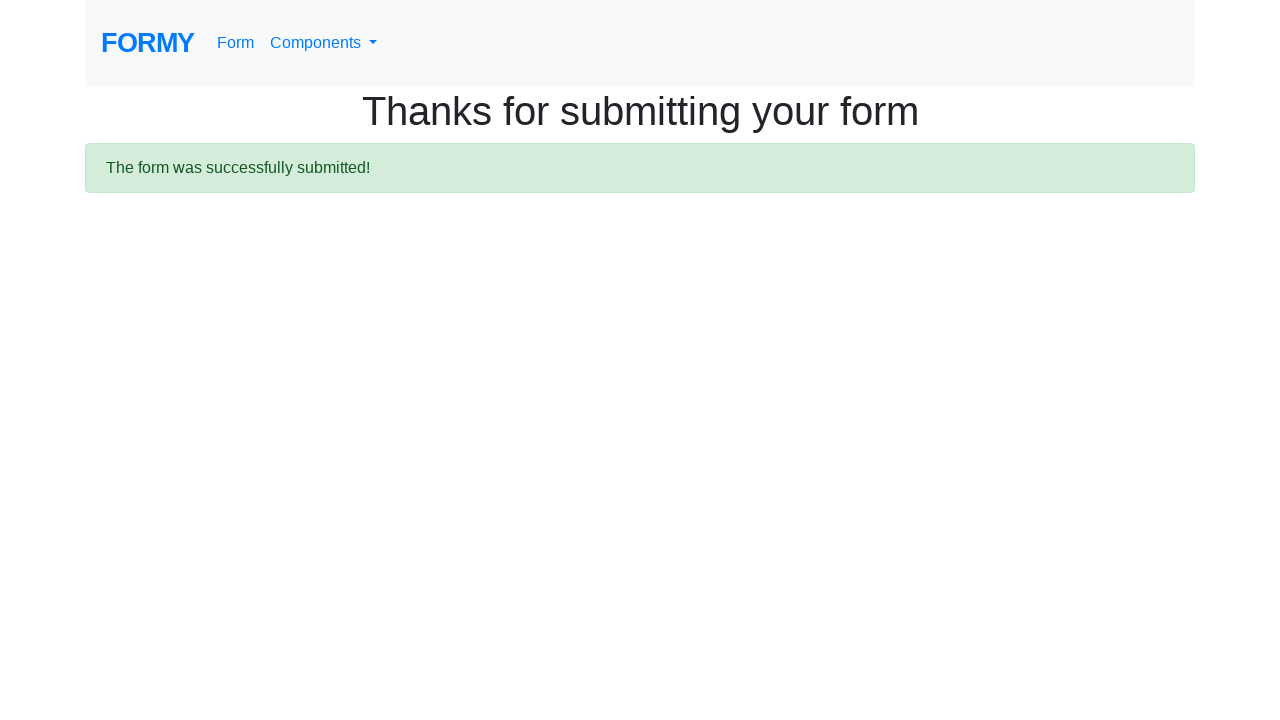